Tests filtering to display all todo items after viewing filtered lists

Starting URL: https://demo.playwright.dev/todomvc

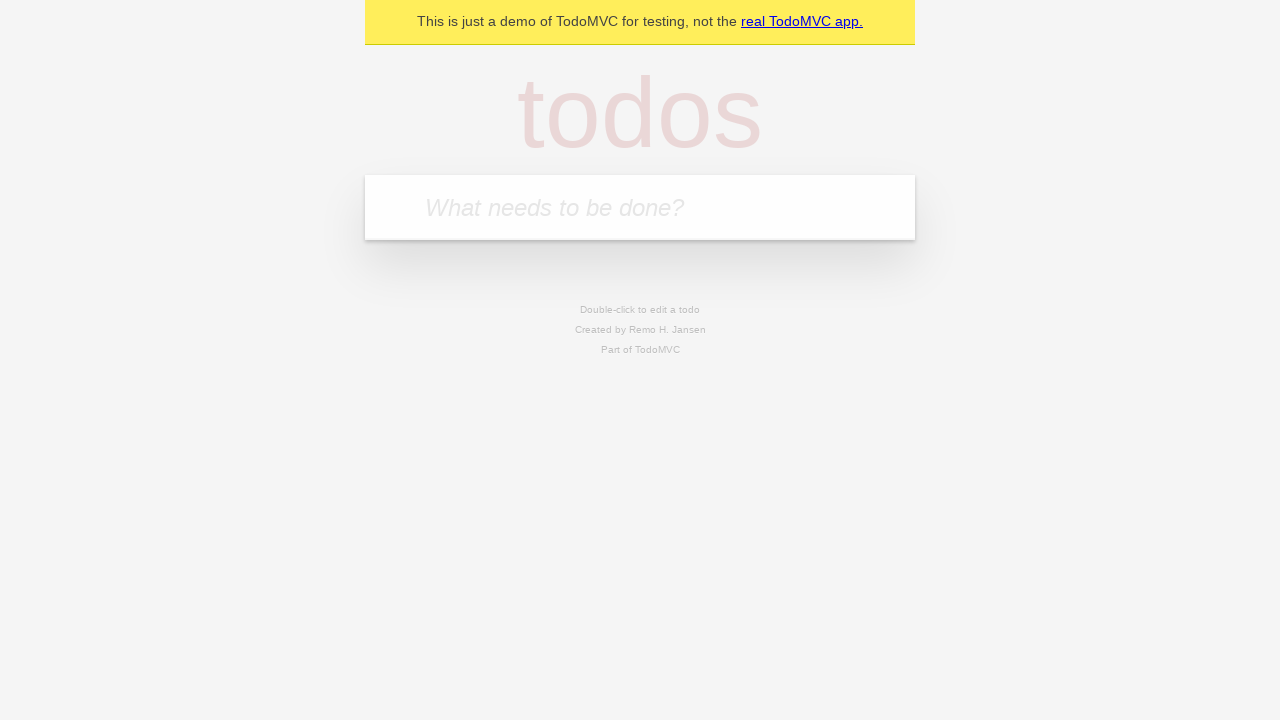

Filled todo input with 'buy some cheese' on internal:attr=[placeholder="What needs to be done?"i]
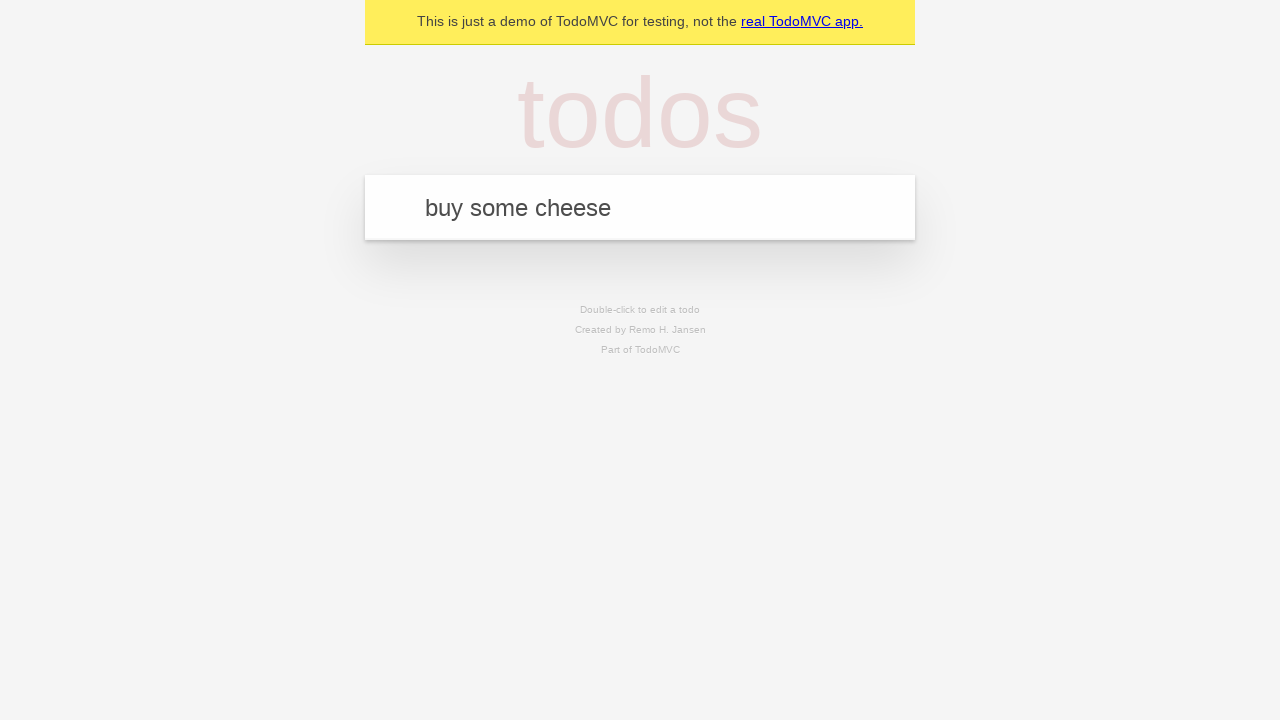

Pressed Enter to add first todo on internal:attr=[placeholder="What needs to be done?"i]
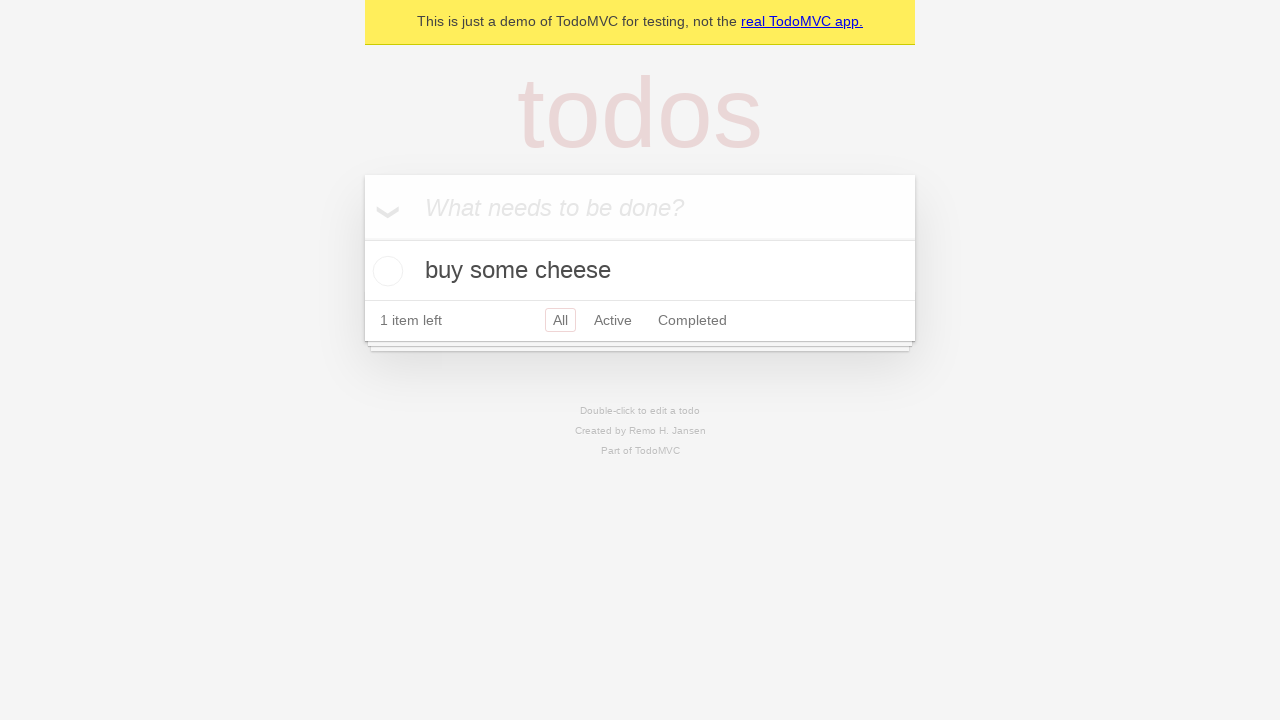

Filled todo input with 'feed the cat' on internal:attr=[placeholder="What needs to be done?"i]
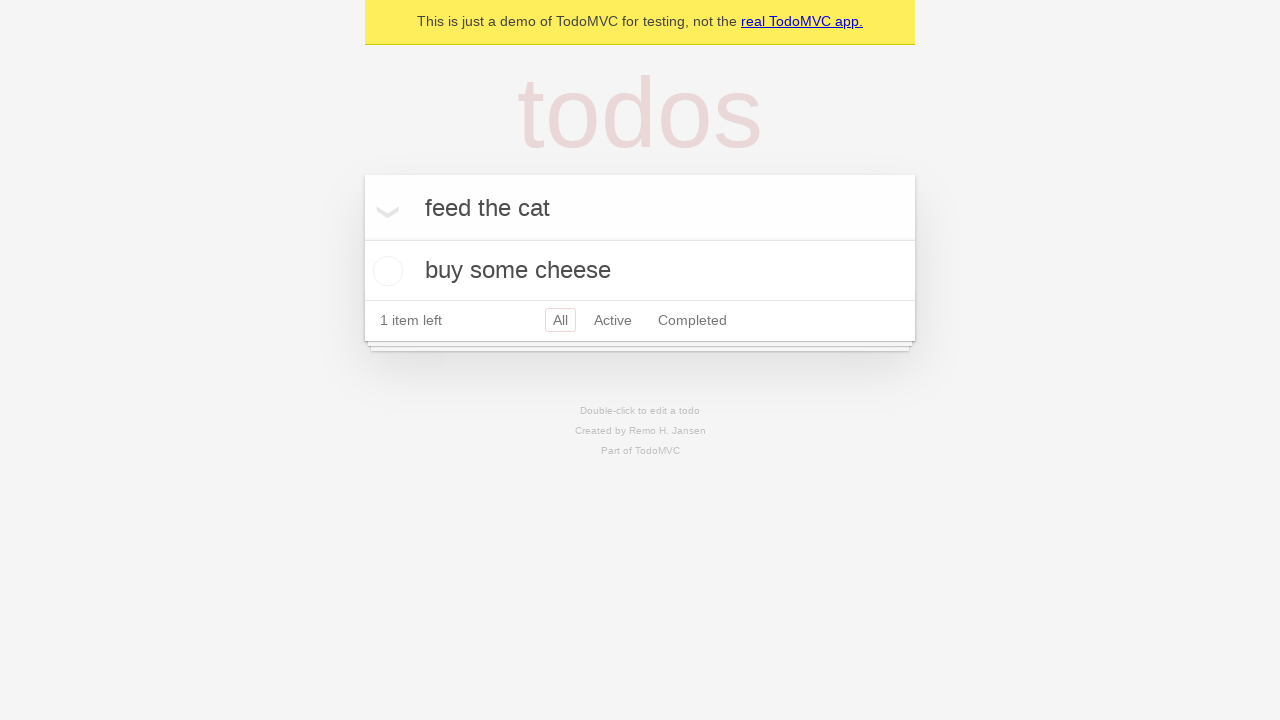

Pressed Enter to add second todo on internal:attr=[placeholder="What needs to be done?"i]
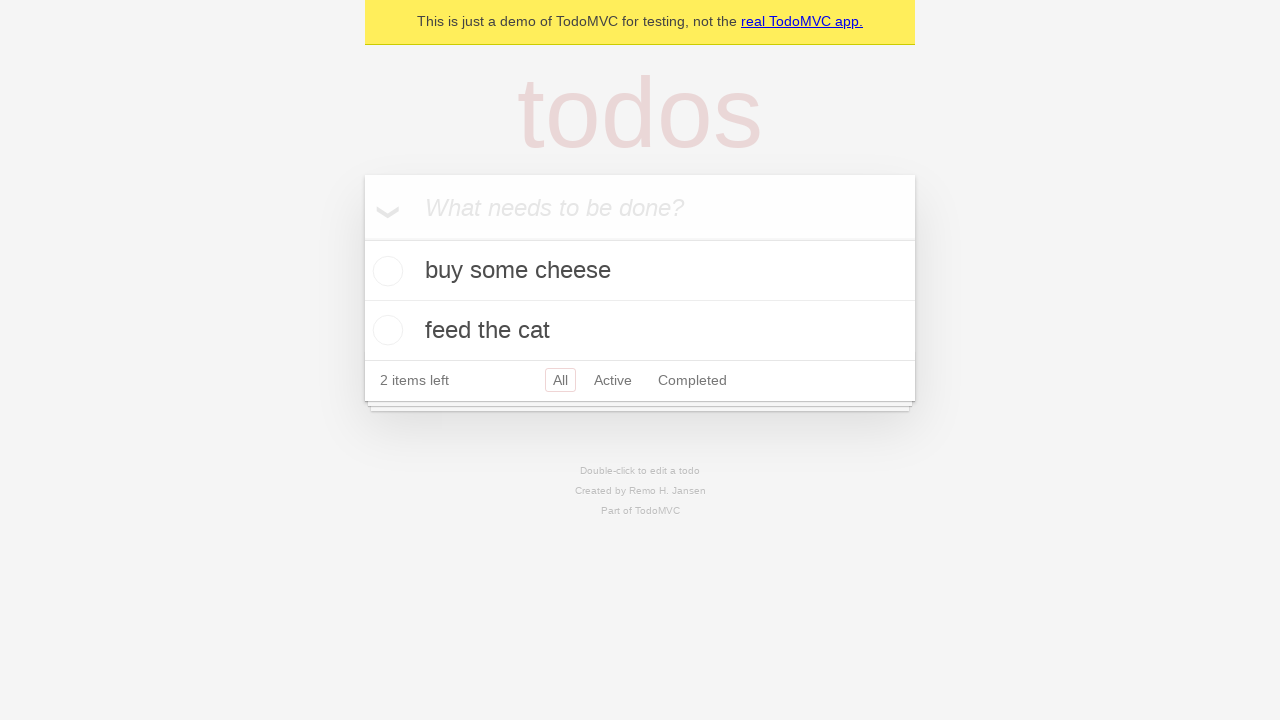

Filled todo input with 'book a doctors appointment' on internal:attr=[placeholder="What needs to be done?"i]
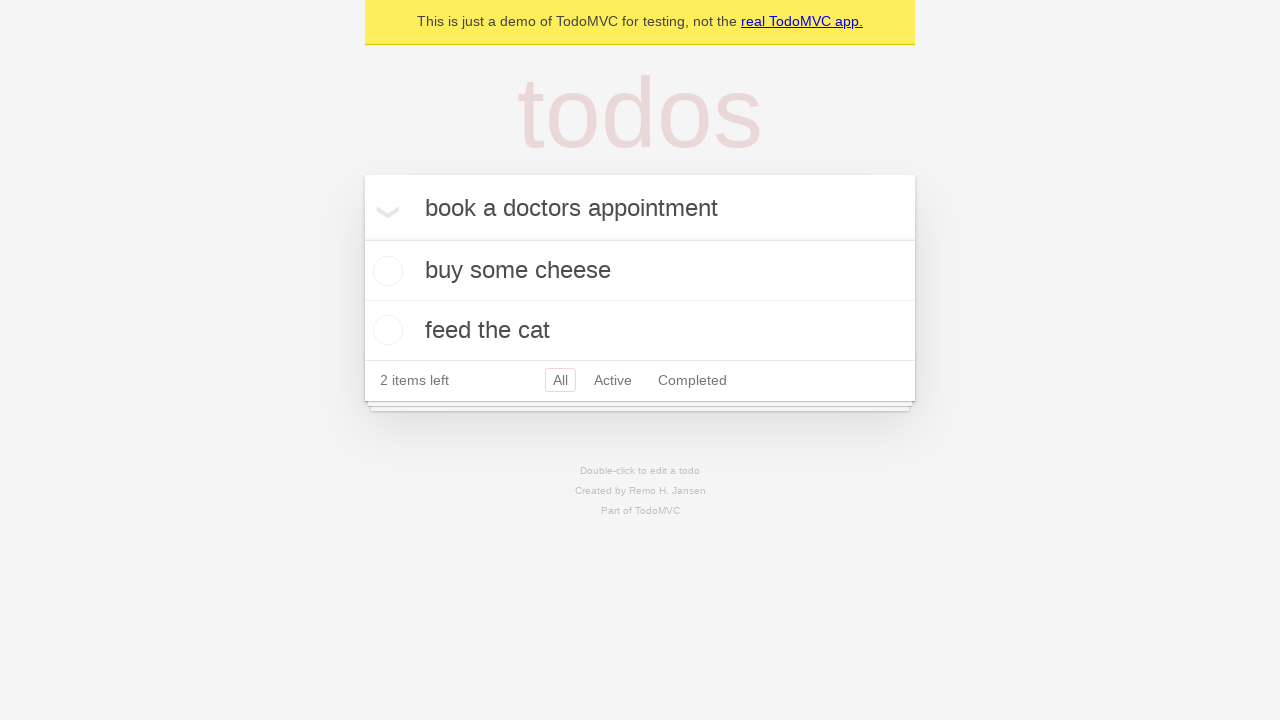

Pressed Enter to add third todo on internal:attr=[placeholder="What needs to be done?"i]
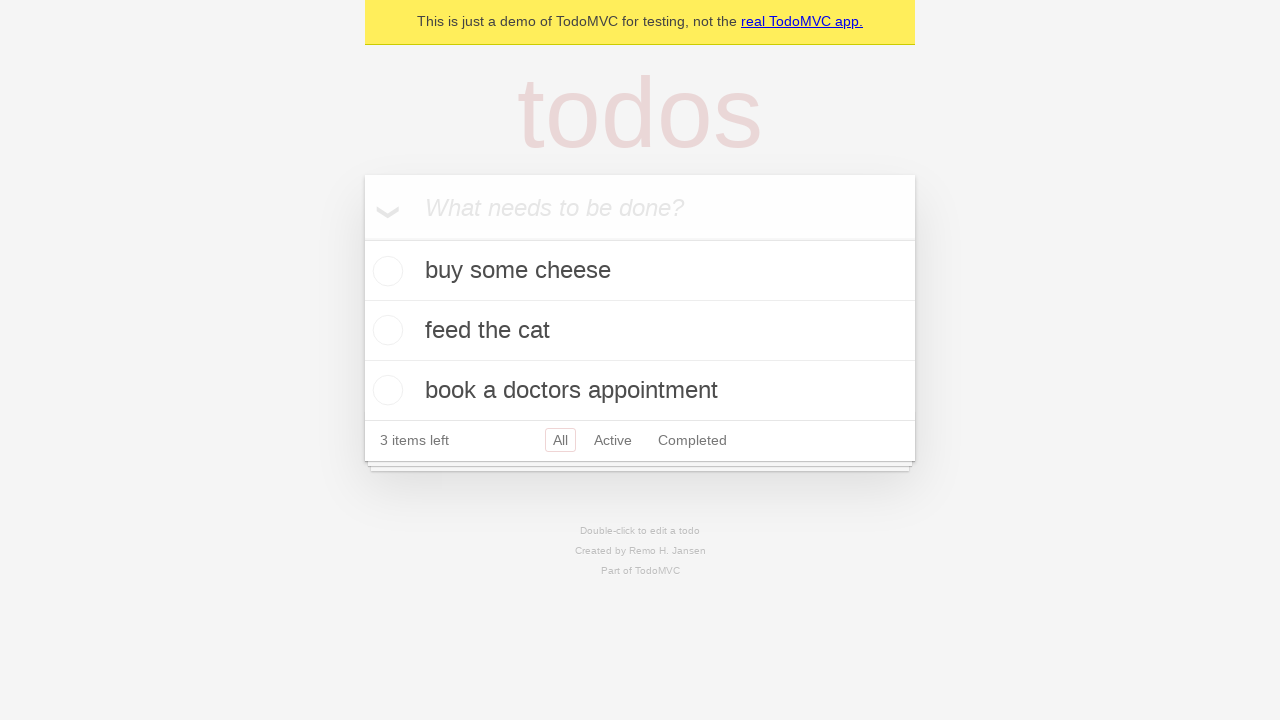

Checked the second todo item at (385, 330) on internal:testid=[data-testid="todo-item"s] >> nth=1 >> internal:role=checkbox
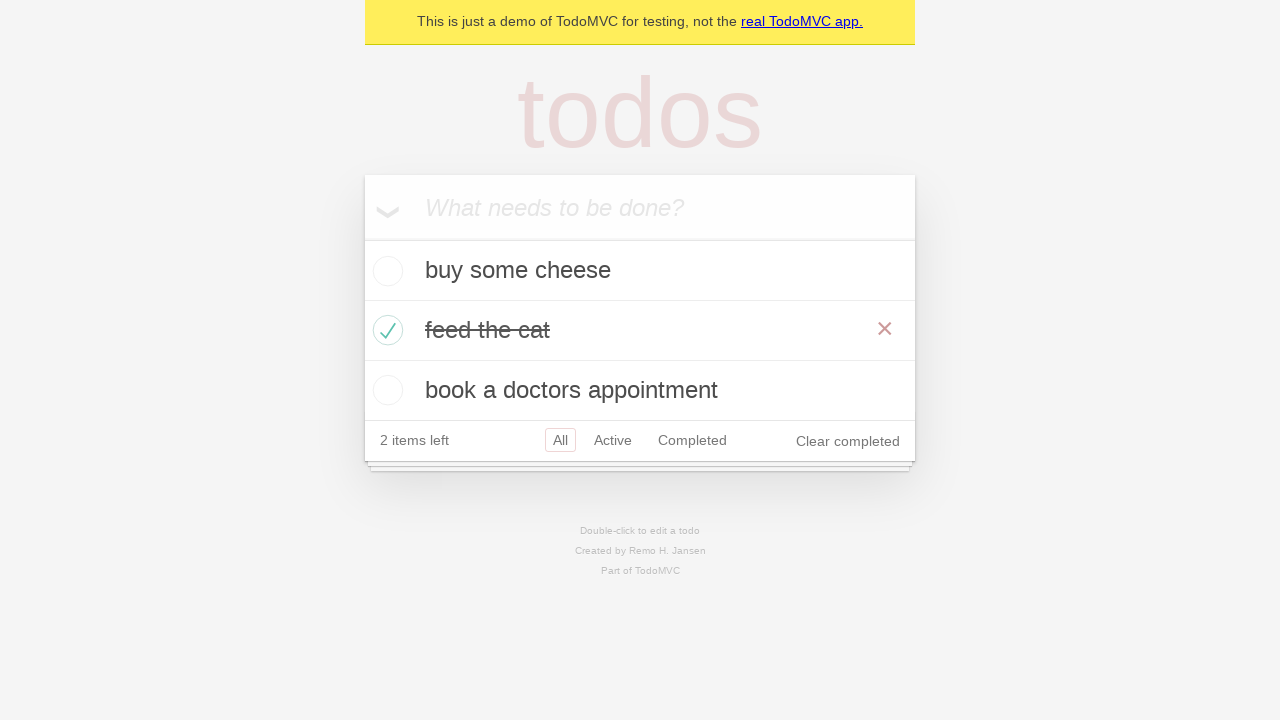

Clicked 'Active' filter to view active todos at (613, 440) on internal:role=link[name="Active"i]
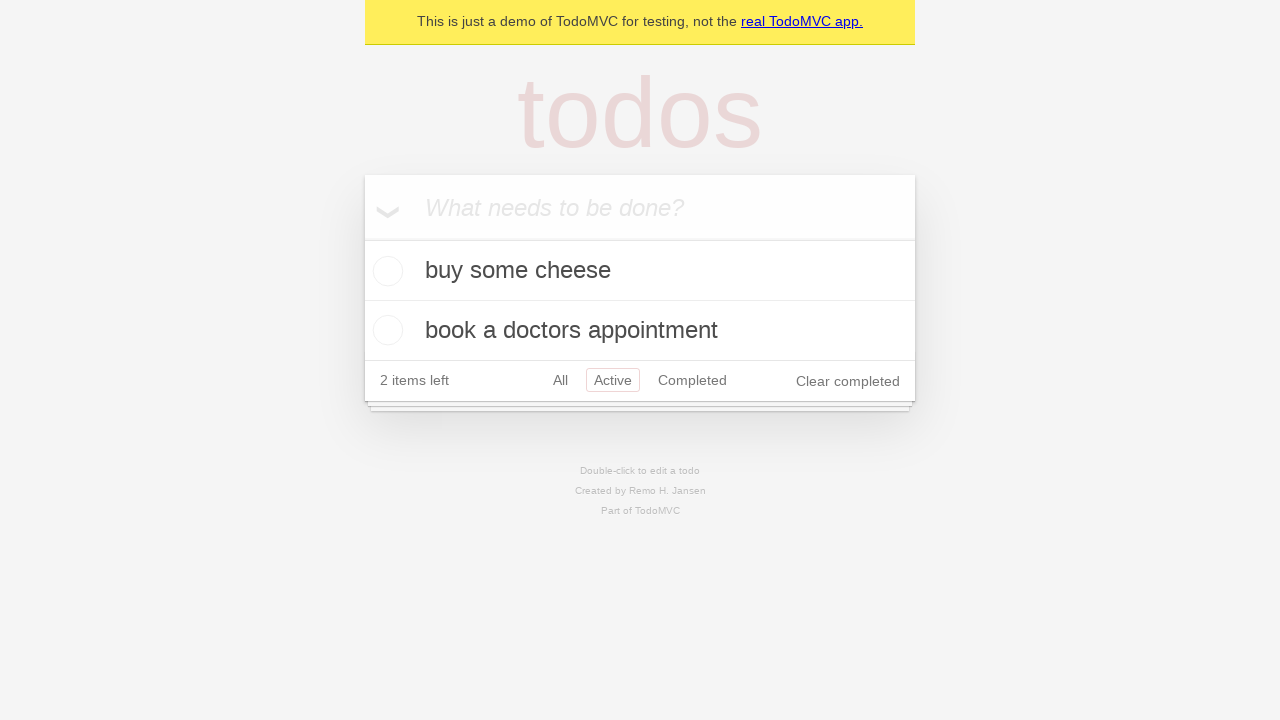

Clicked 'Completed' filter to view completed todos at (692, 380) on internal:role=link[name="Completed"i]
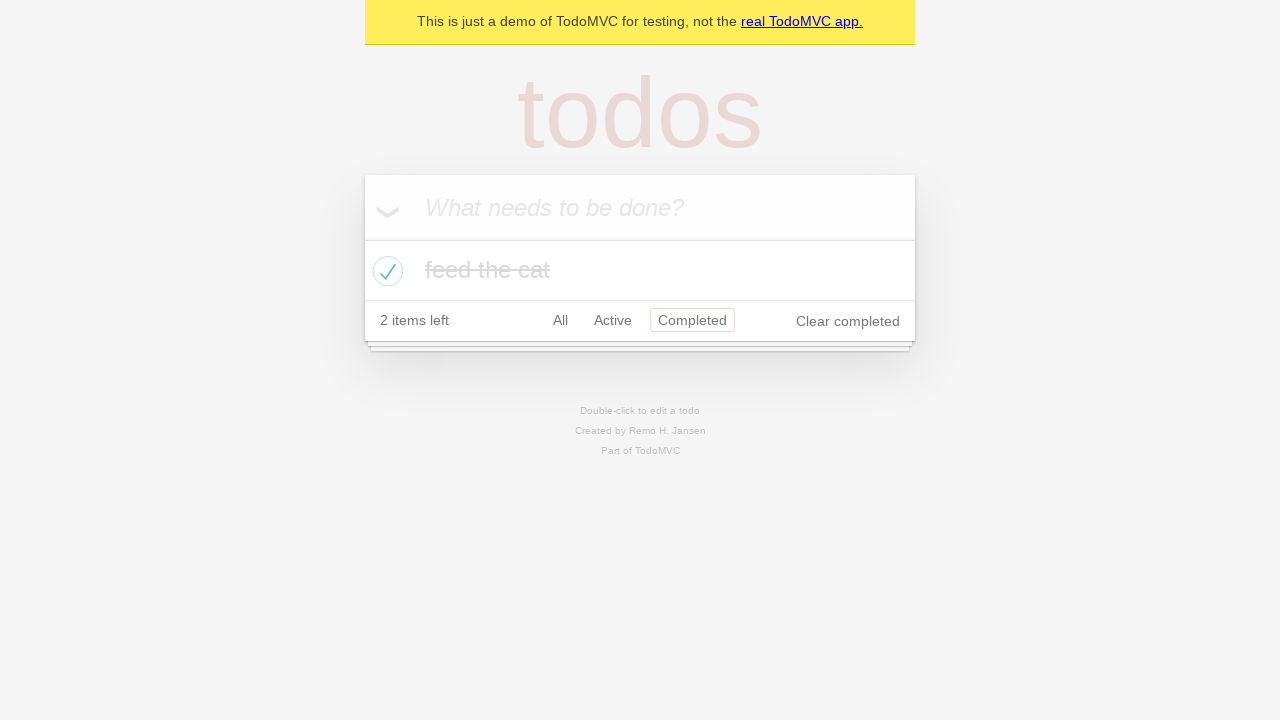

Clicked 'All' filter to display all items at (560, 320) on internal:role=link[name="All"i]
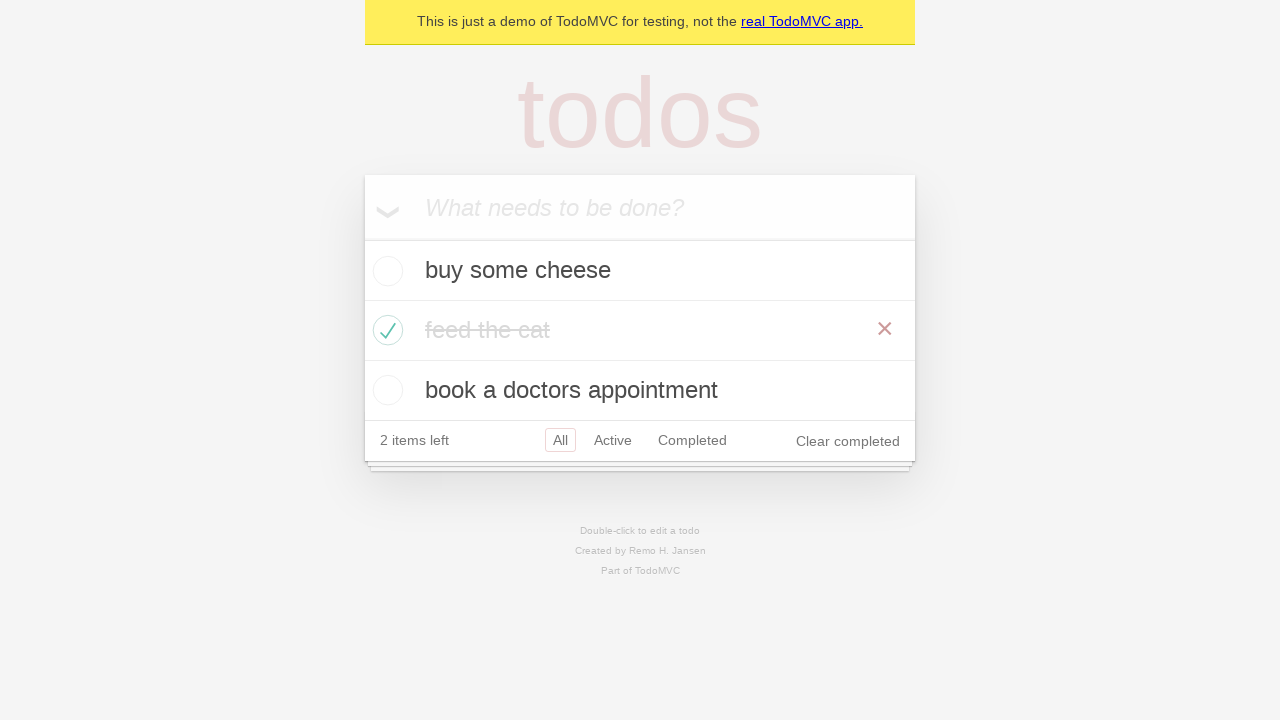

Waited for all 3 todo items to be displayed
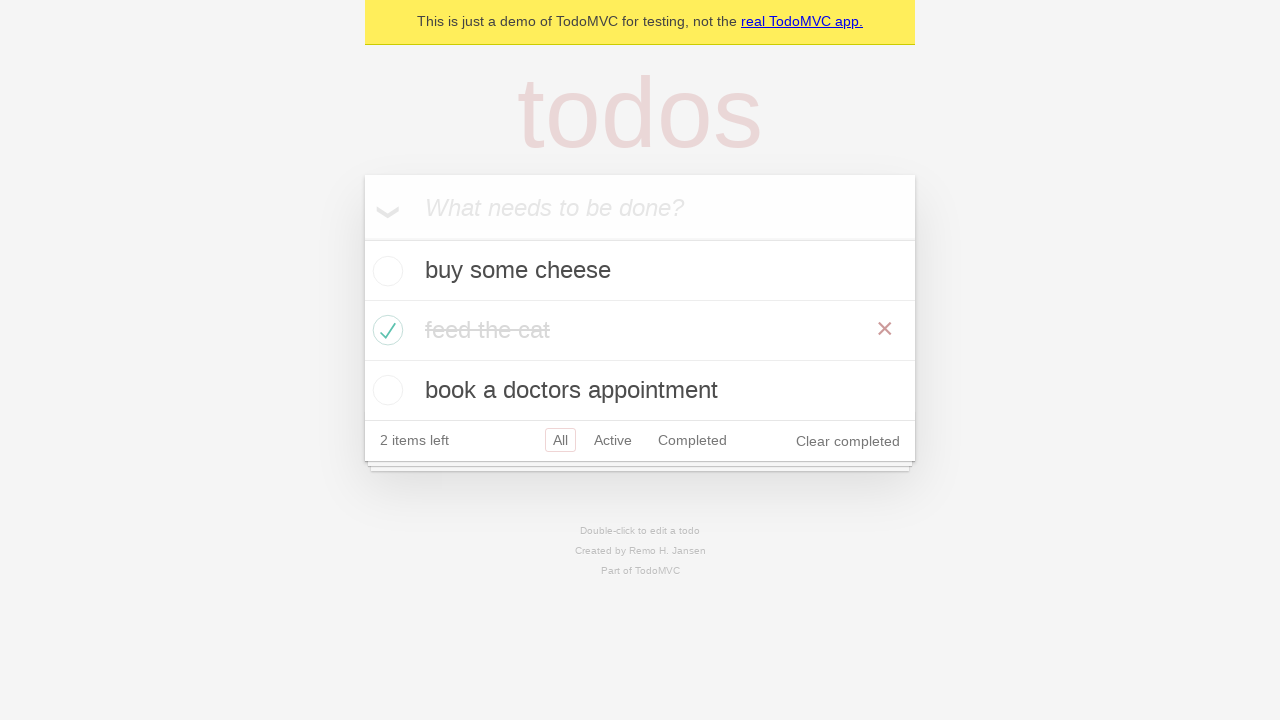

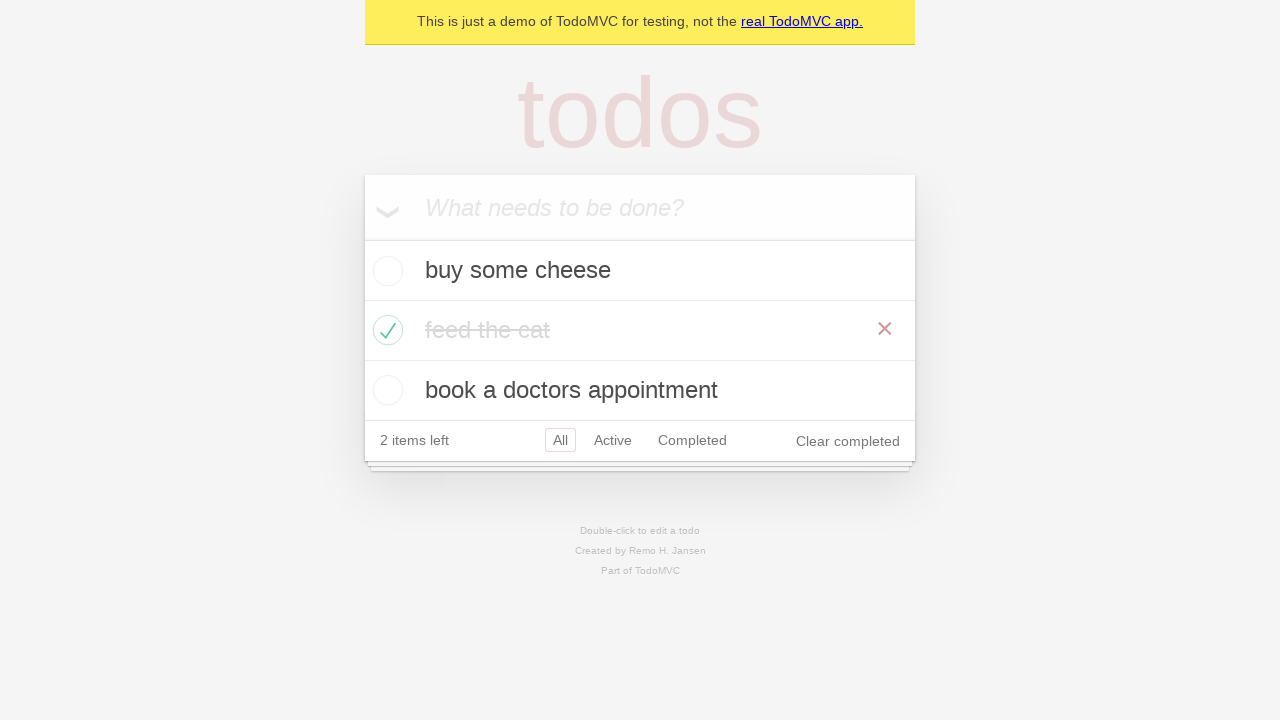